Tests drag and drop functionality on jQuery UI demo page by dragging an element and dropping it onto a target area

Starting URL: https://jqueryui.com/droppable/

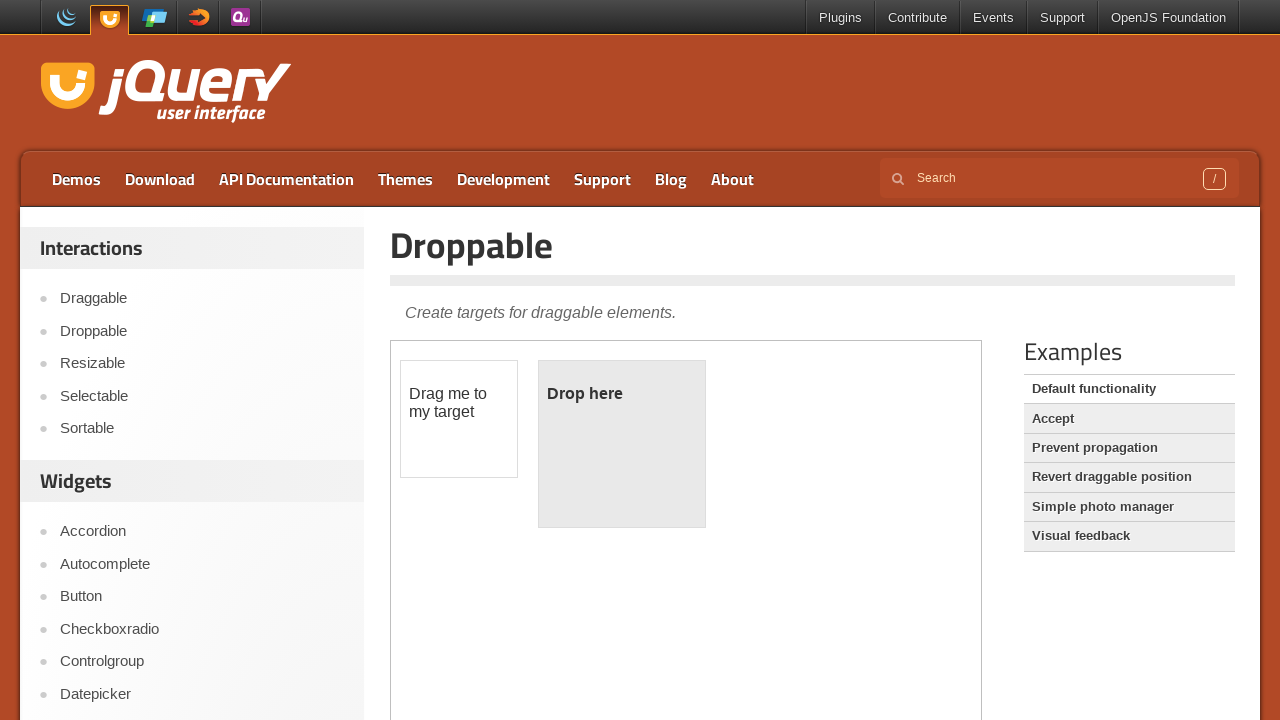

Located iframe containing drag and drop demo
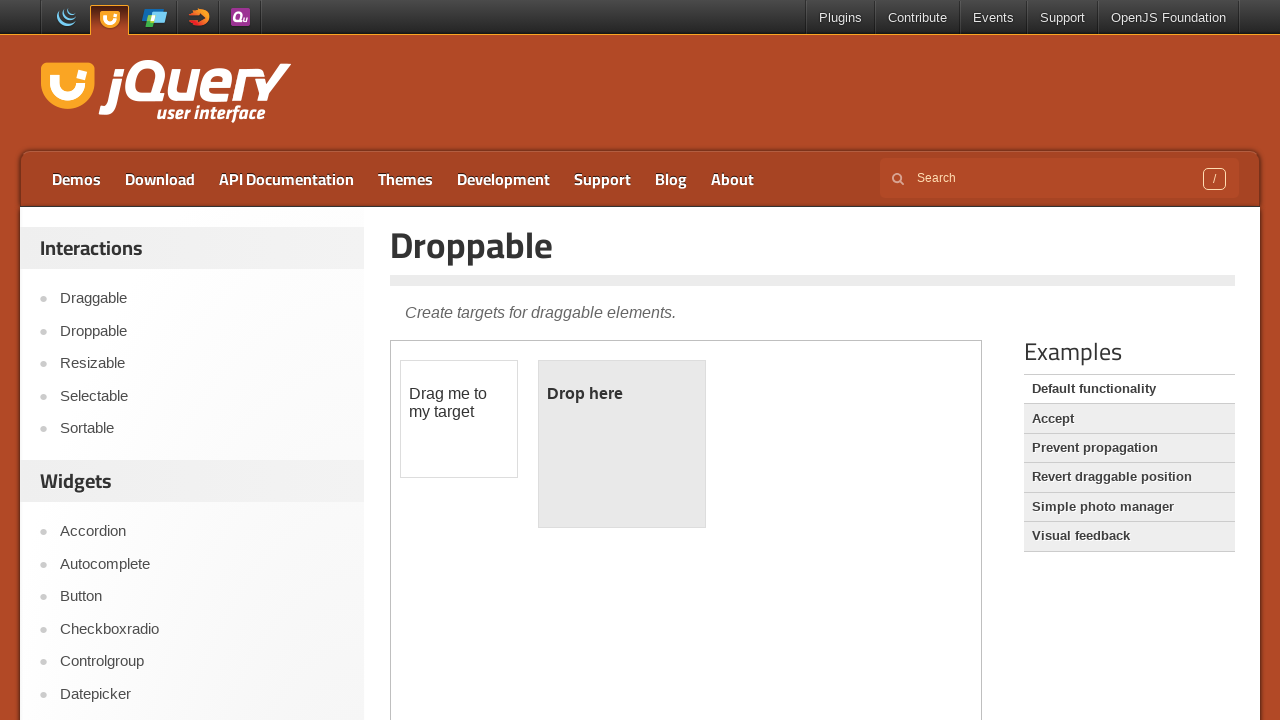

Located draggable element
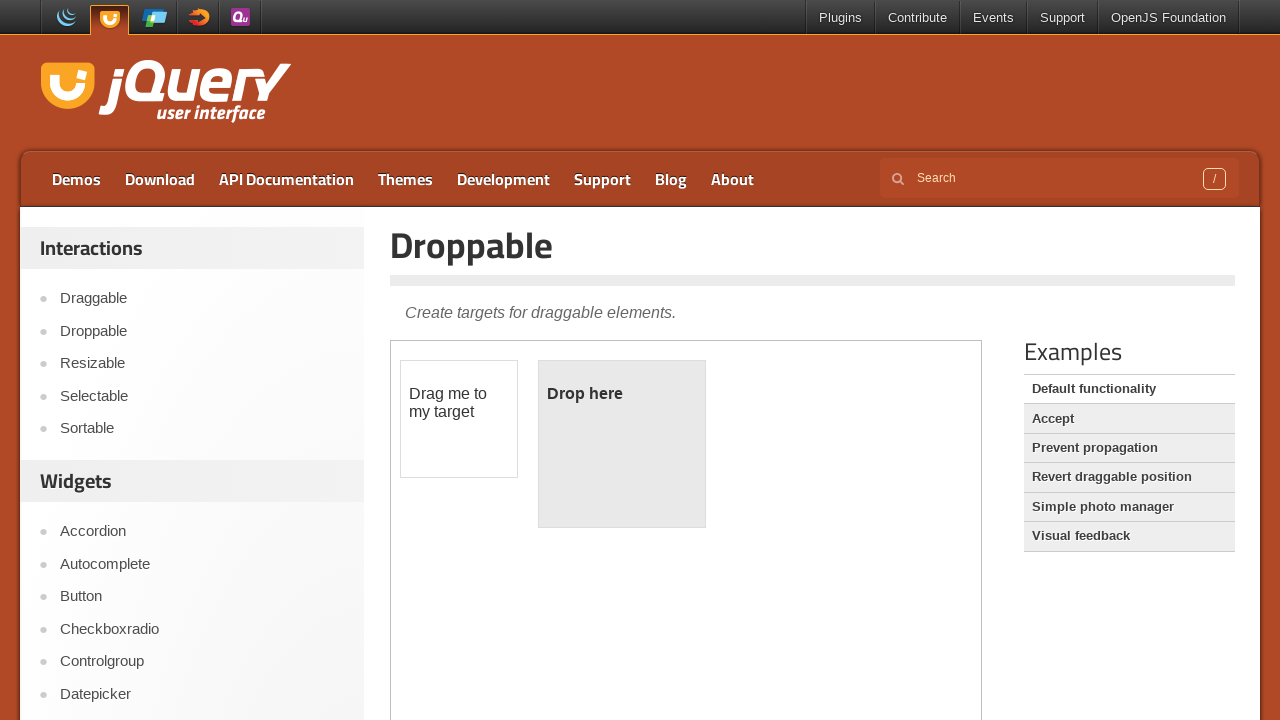

Located droppable target area
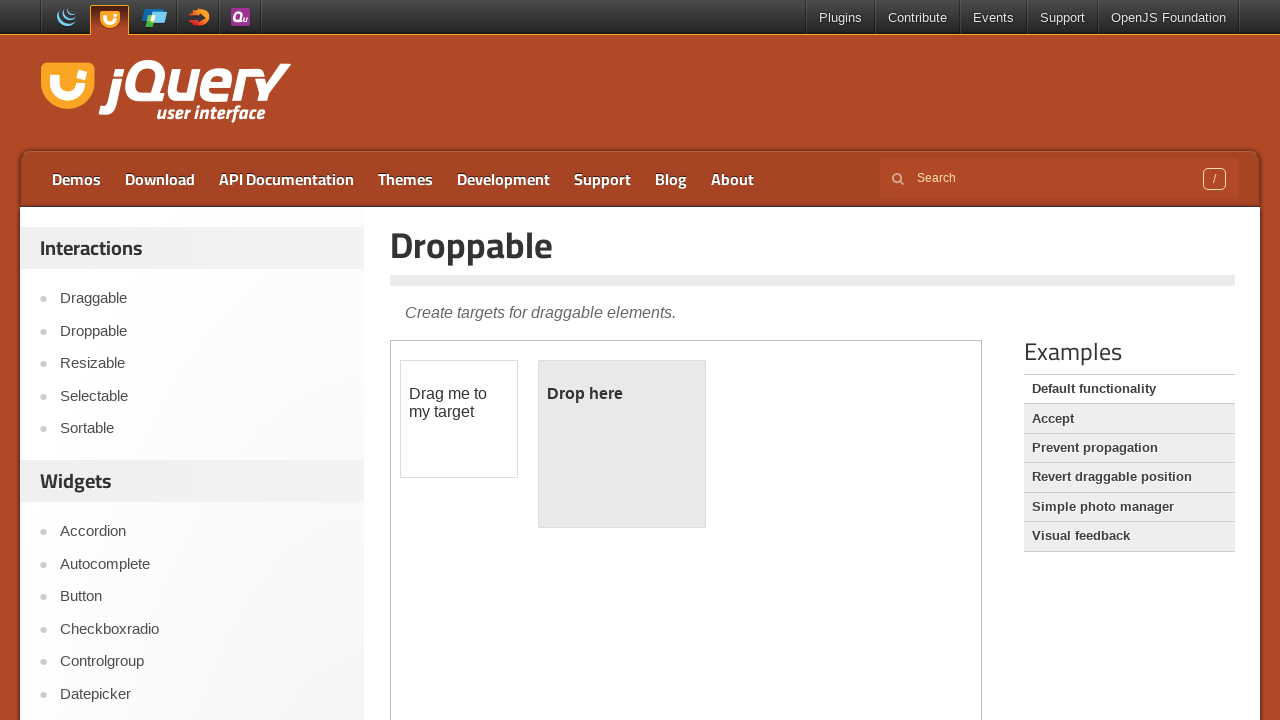

Dragged element onto droppable target area at (622, 444)
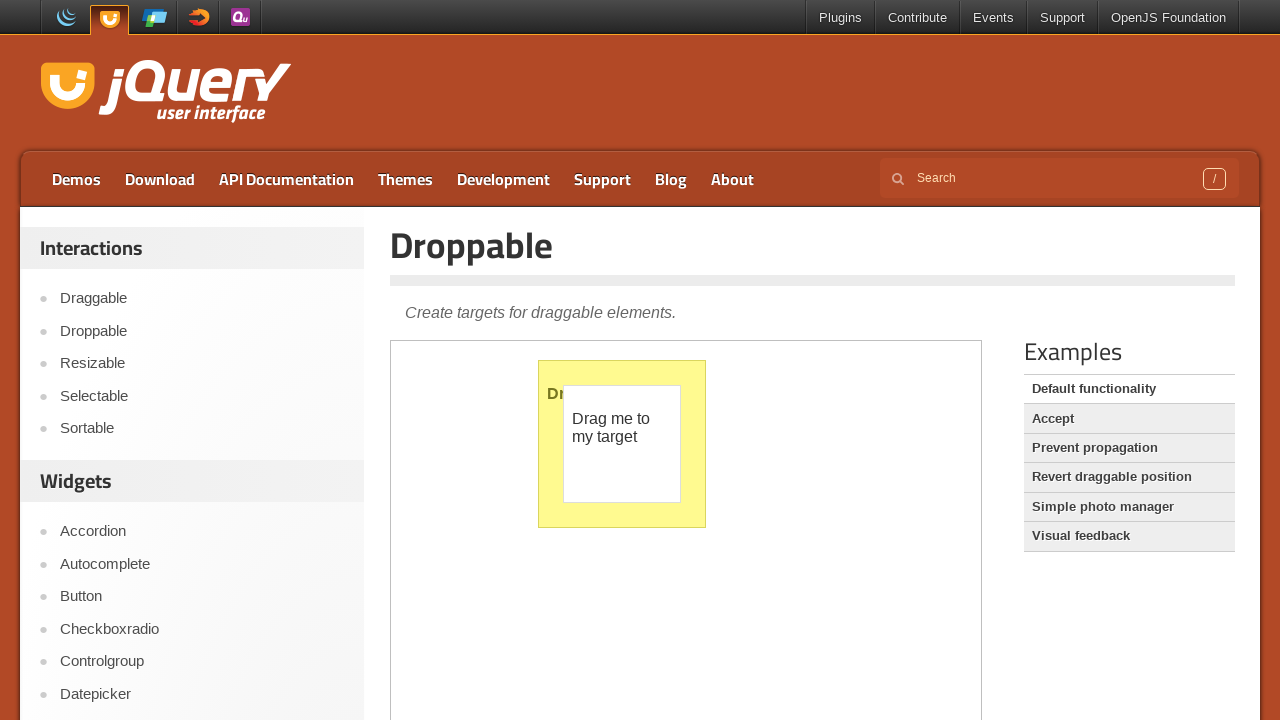

Waited 500ms for drag and drop operation to complete
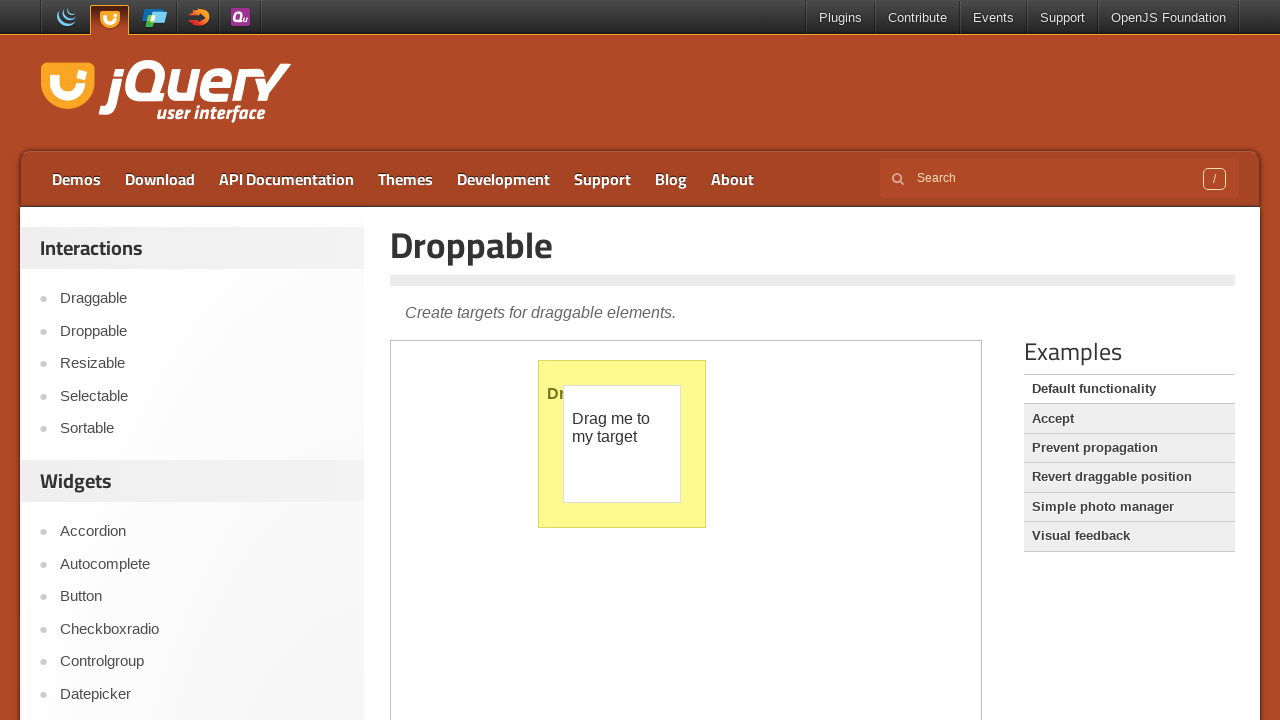

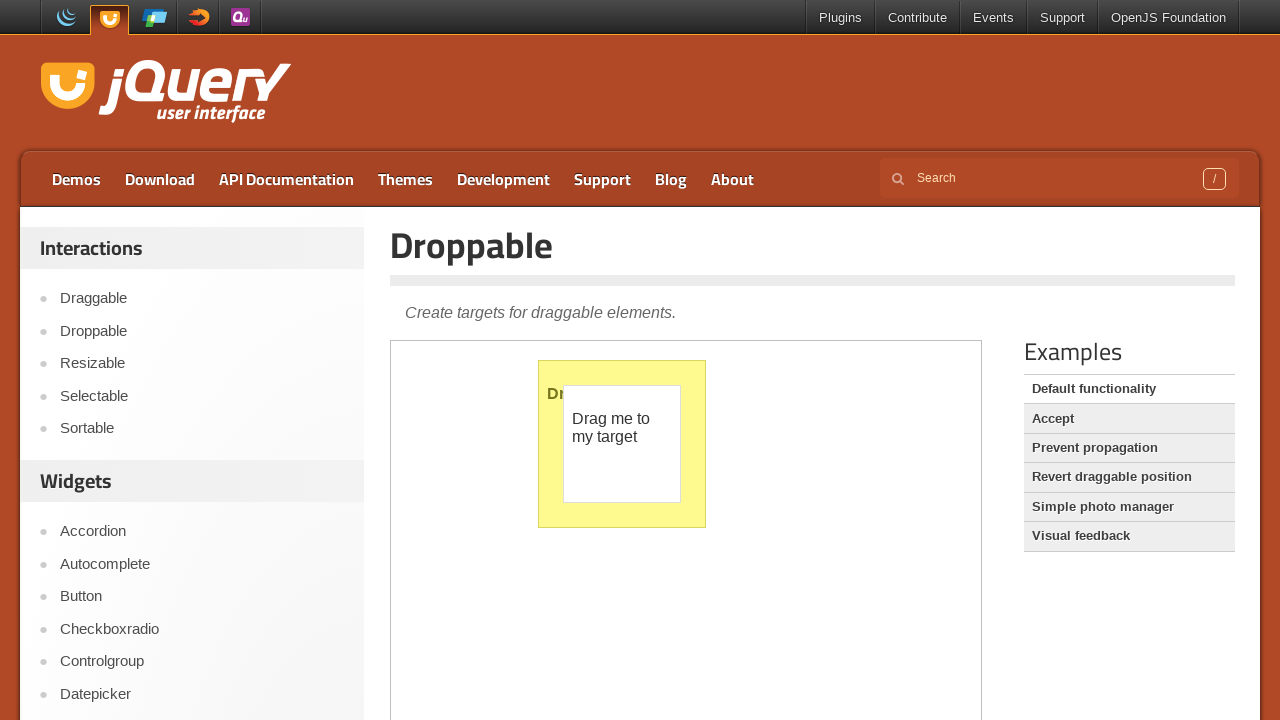